Tests sorting dropdown functionality by selecting different options and verifying product order changes

Starting URL: https://cac-tat.s3.eu-central-1.amazonaws.com/index.html

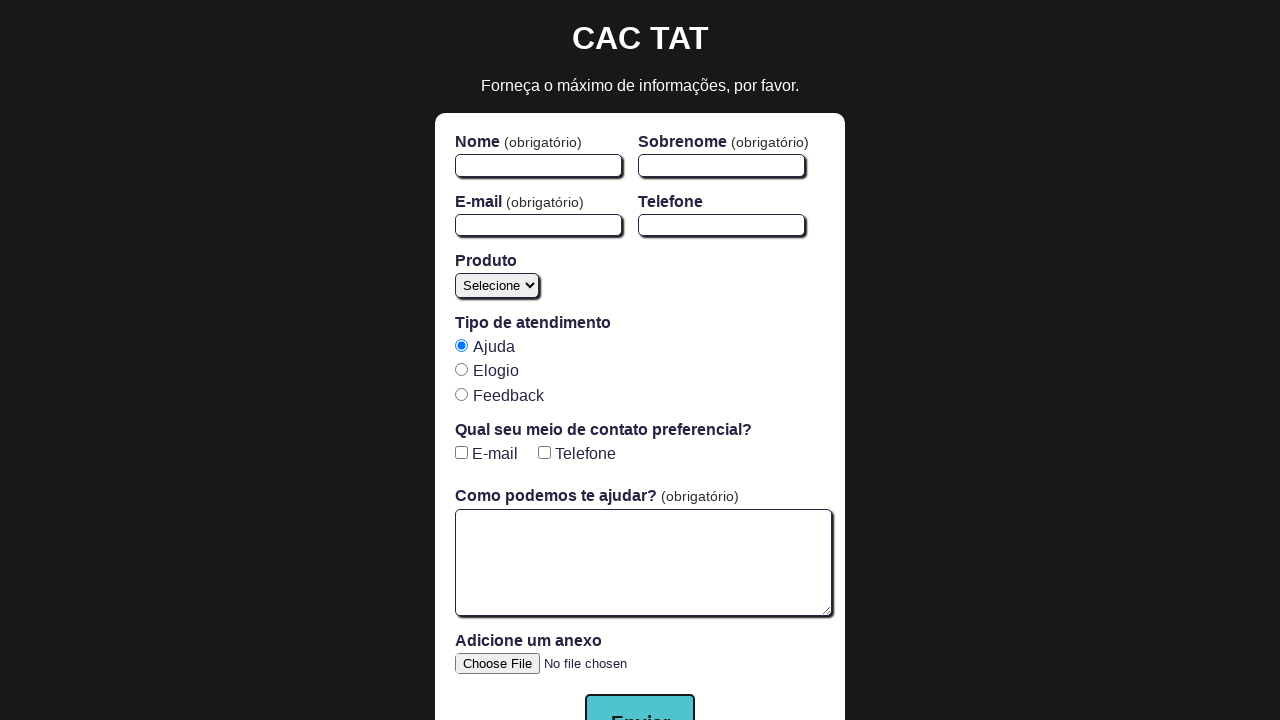

Page body loaded
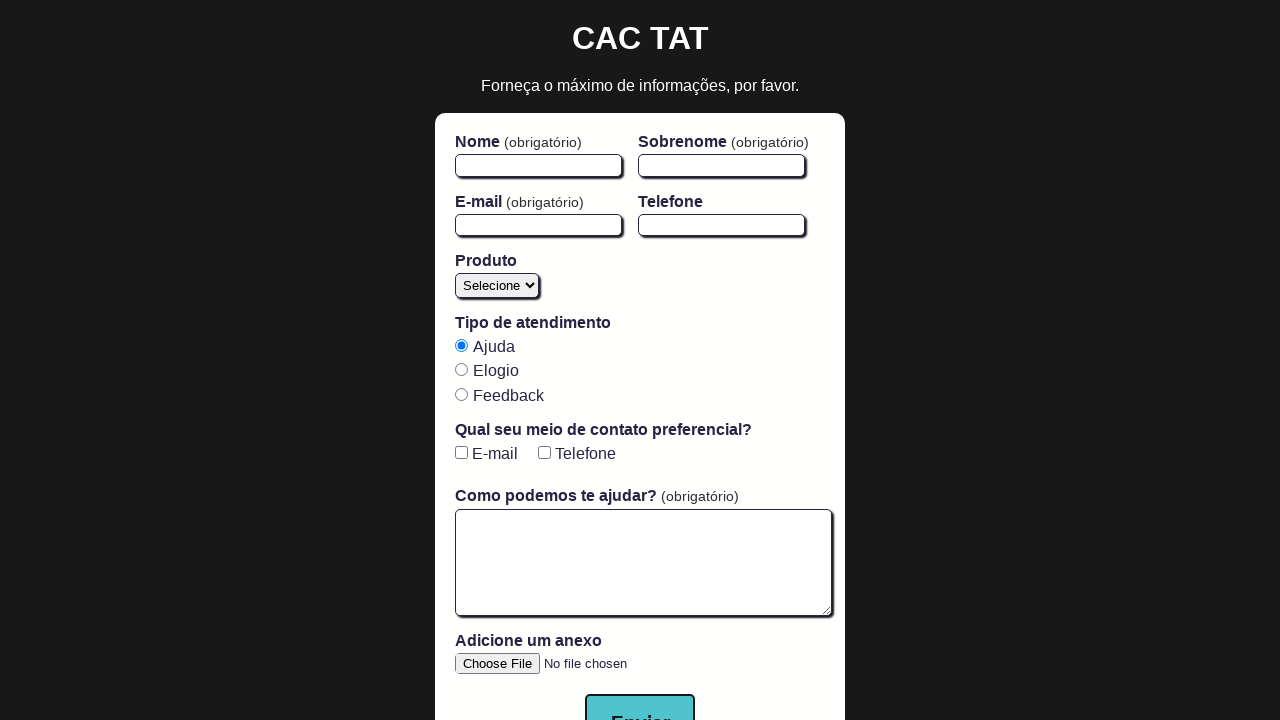

Located sorting dropdown element
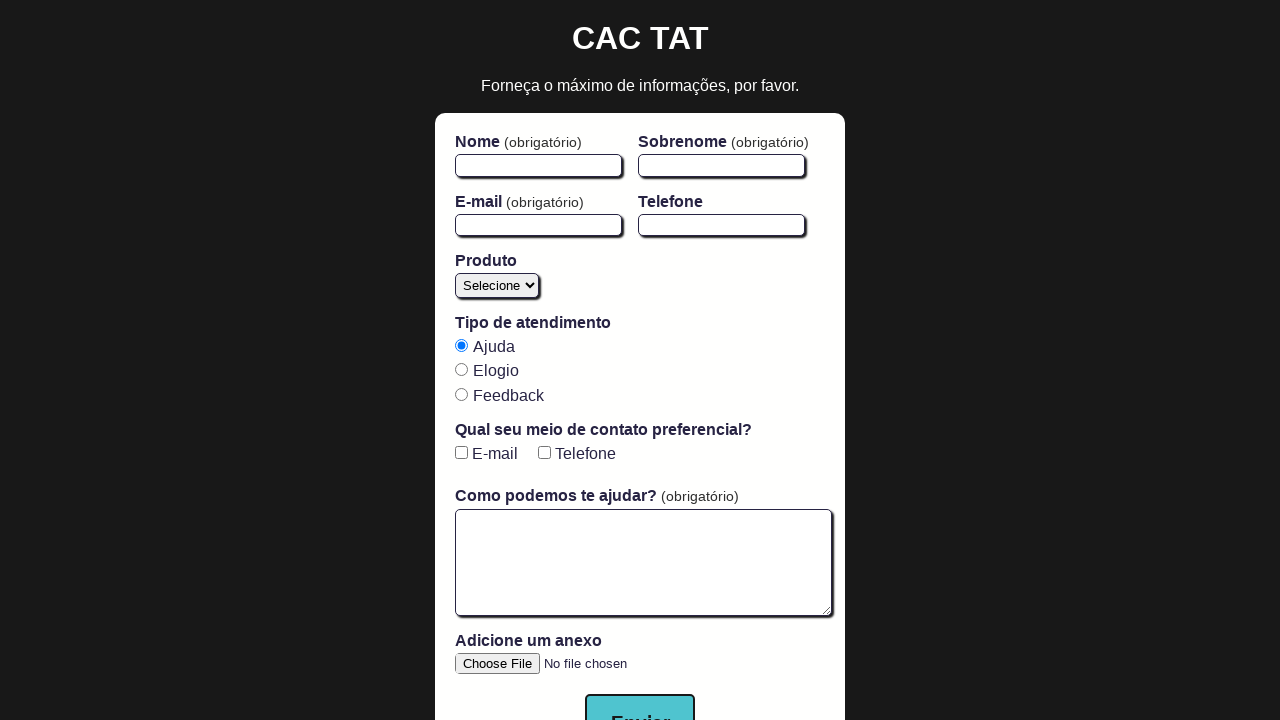

Sorting dropdown exists on page
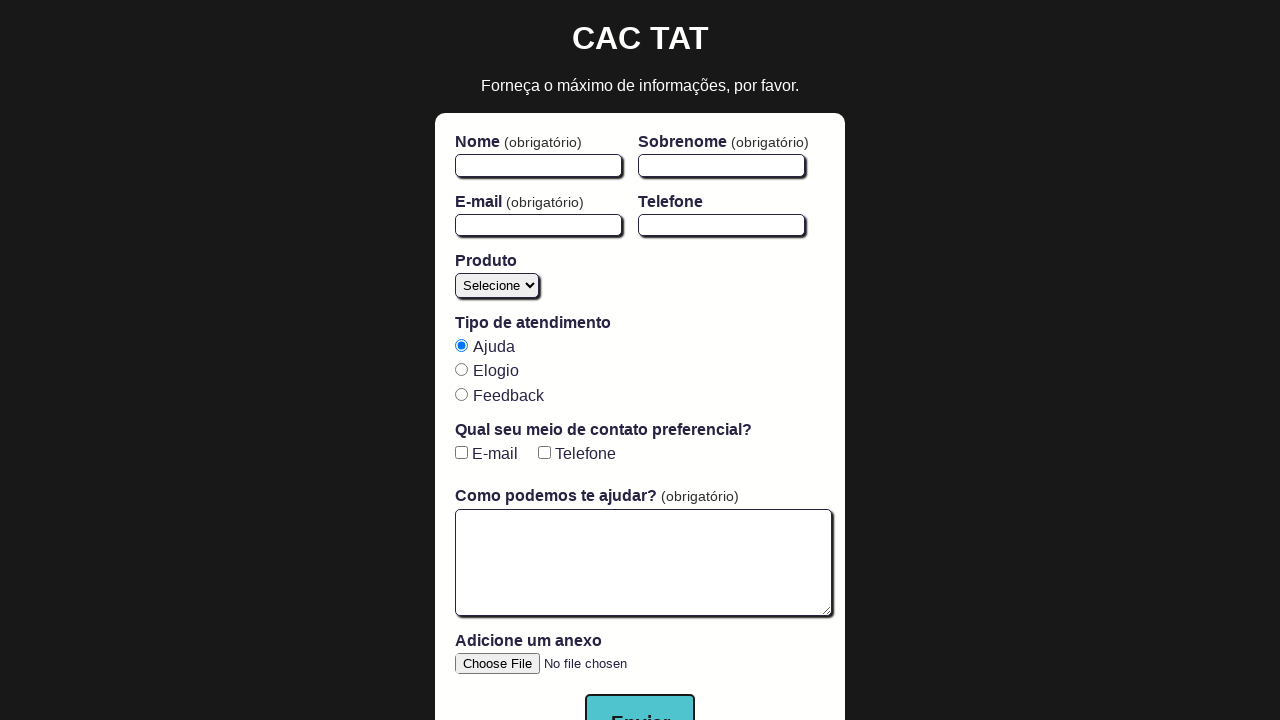

Retrieved 5 sorting options from dropdown
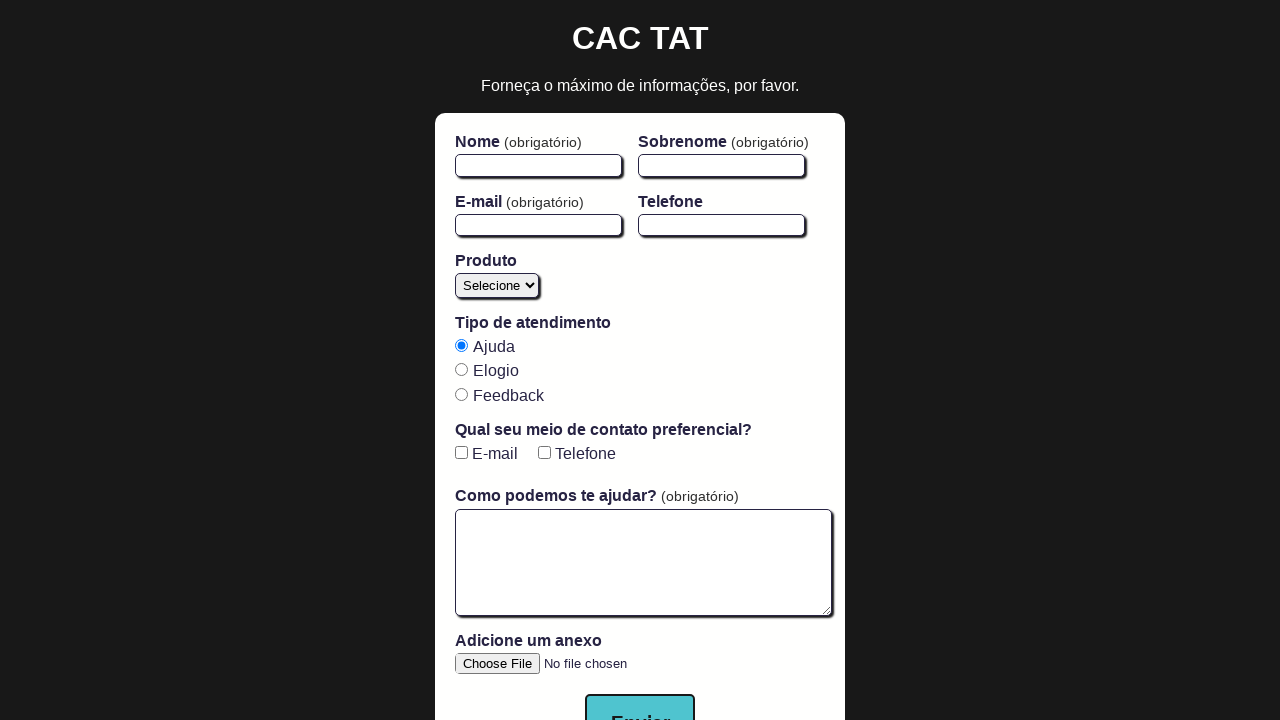

Selected second sorting option from dropdown on select >> nth=0
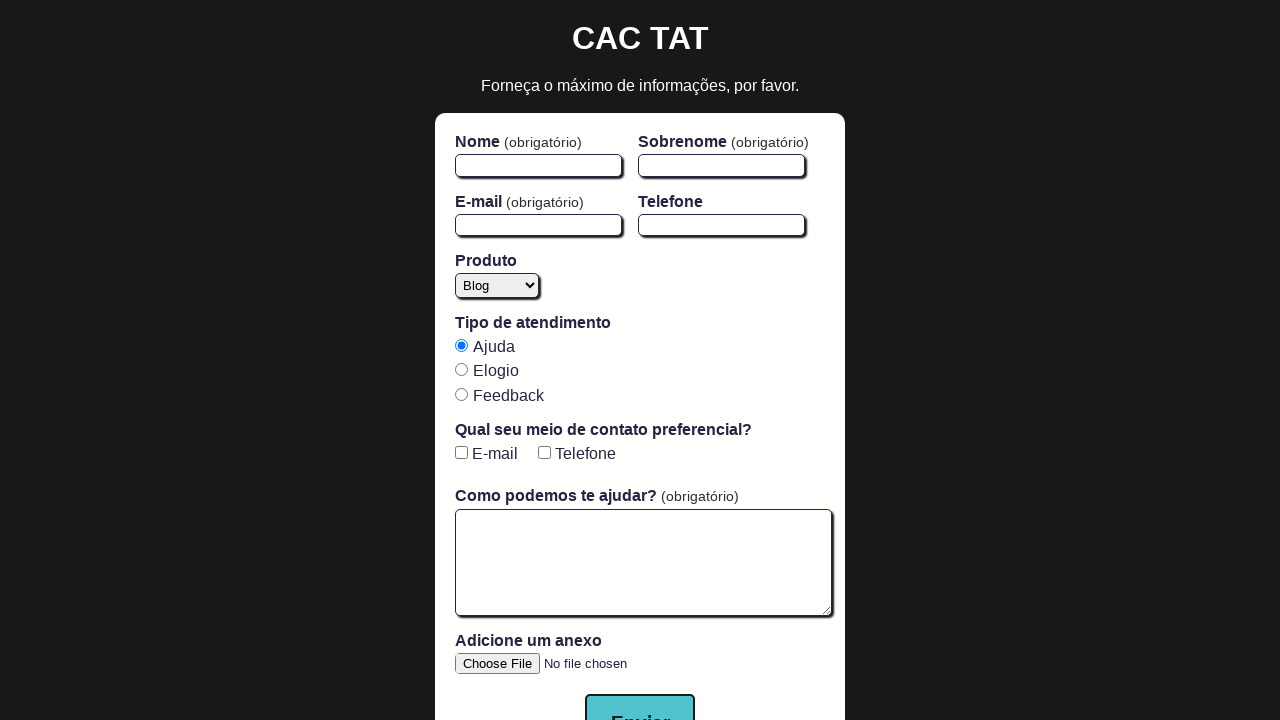

Waited 500ms for page to update after sorting selection
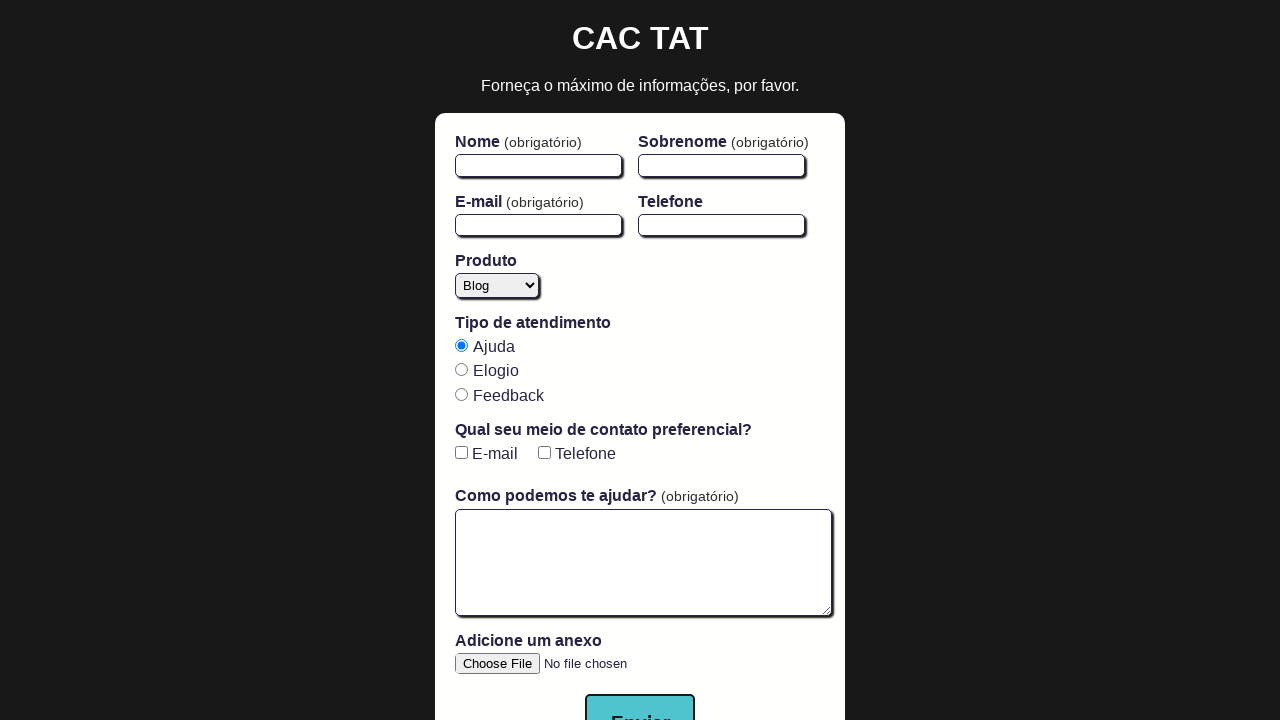

Verified sorting dropdown still exists after sorting change
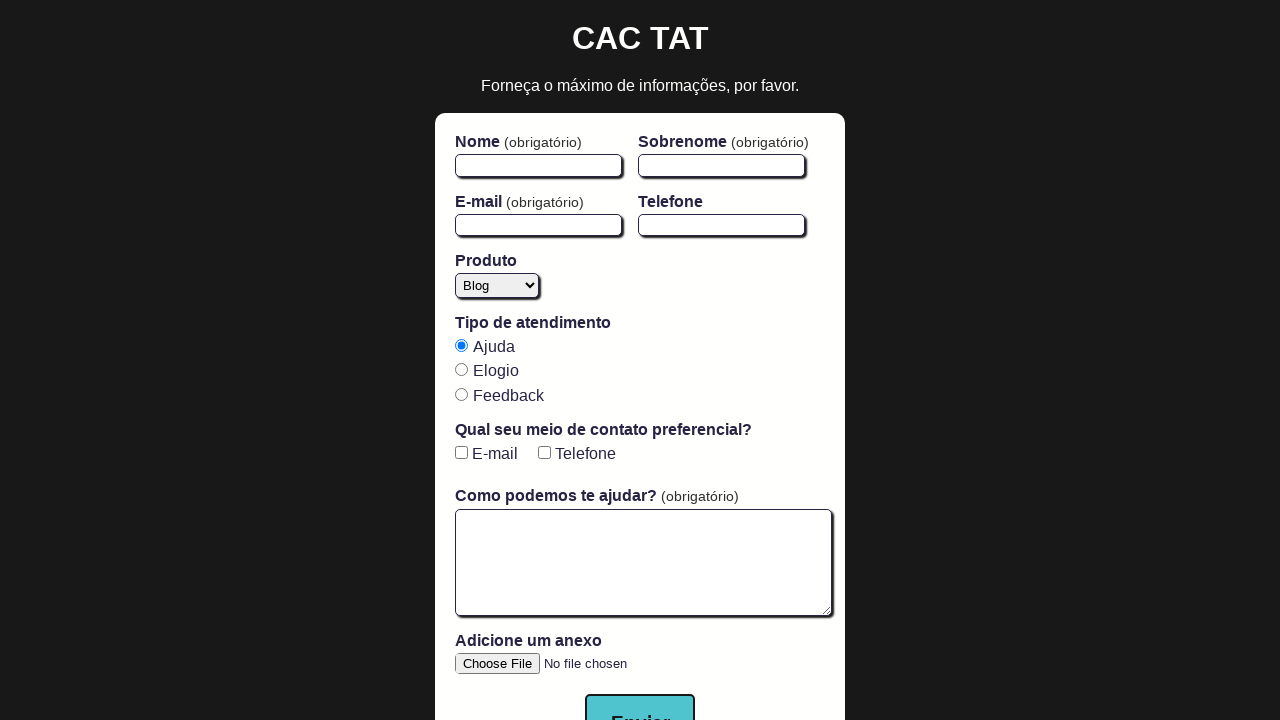

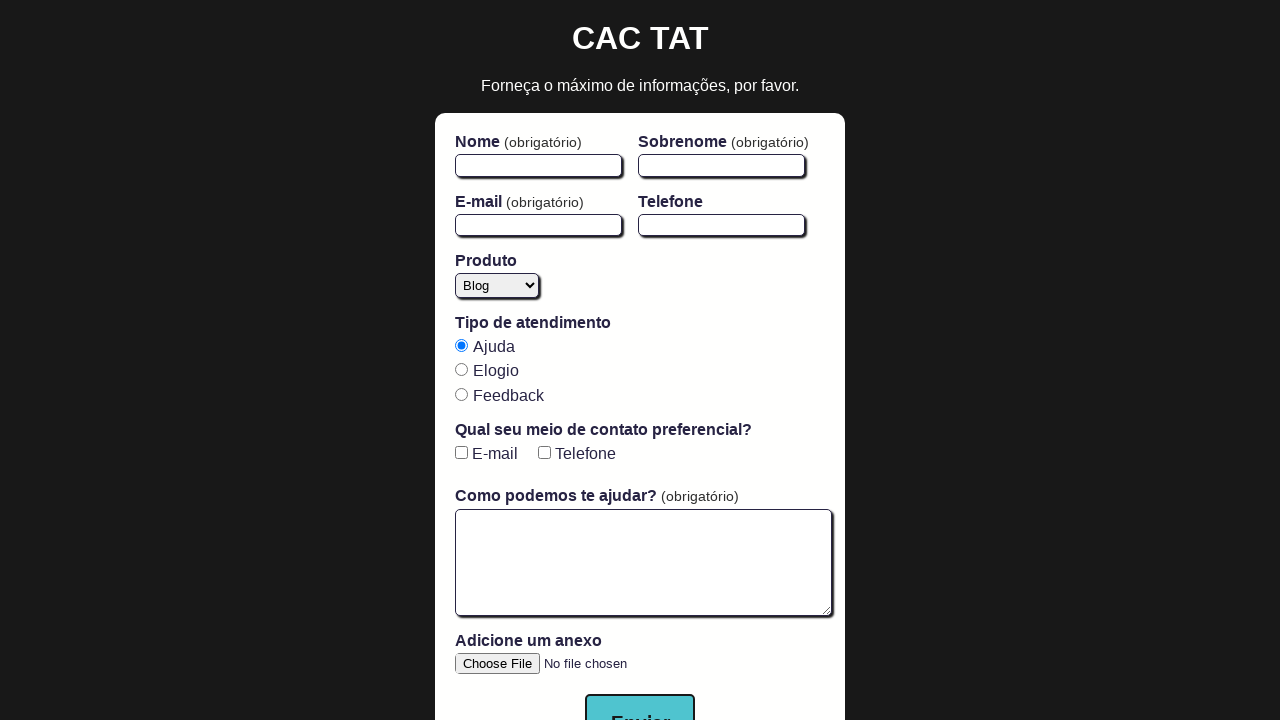